Tests a web form submission by filling a text input, selecting a dropdown option, clicking the submit button, and verifying the success message is displayed.

Starting URL: https://www.selenium.dev/selenium/web/web-form.html

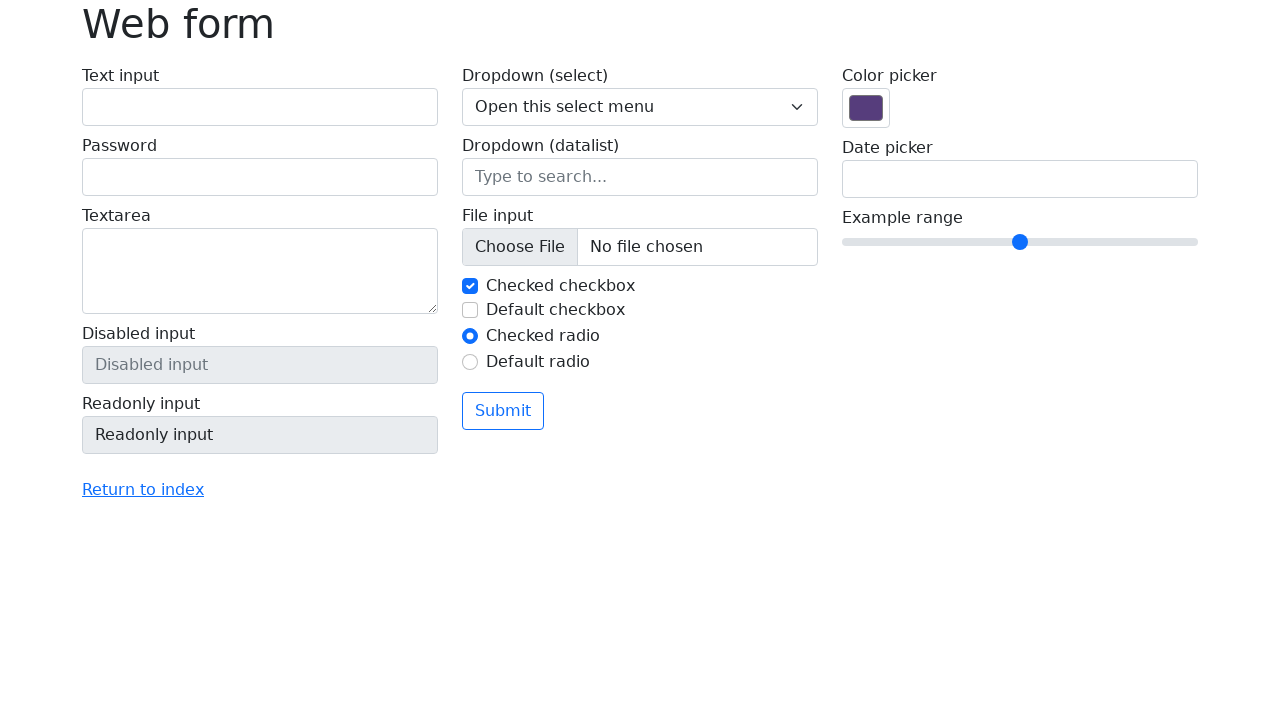

Text input field is visible and ready
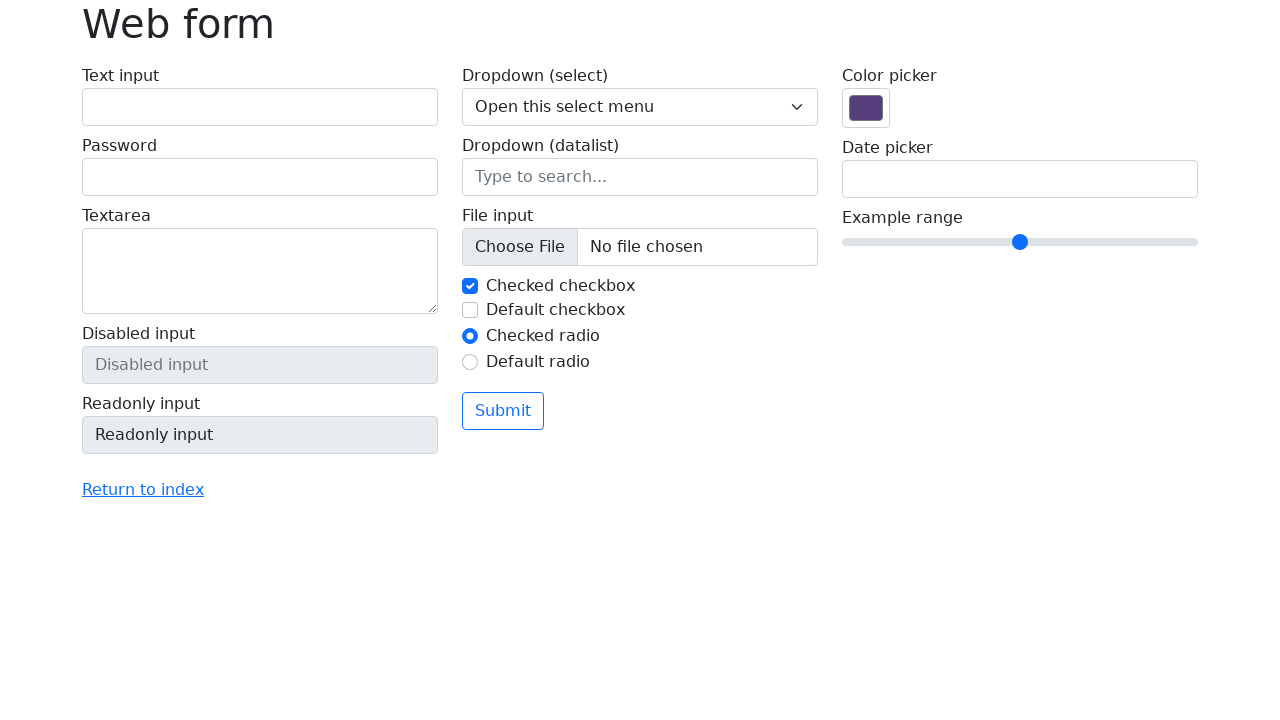

Filled text input with 'Hola Cristian' on input[name='my-text']
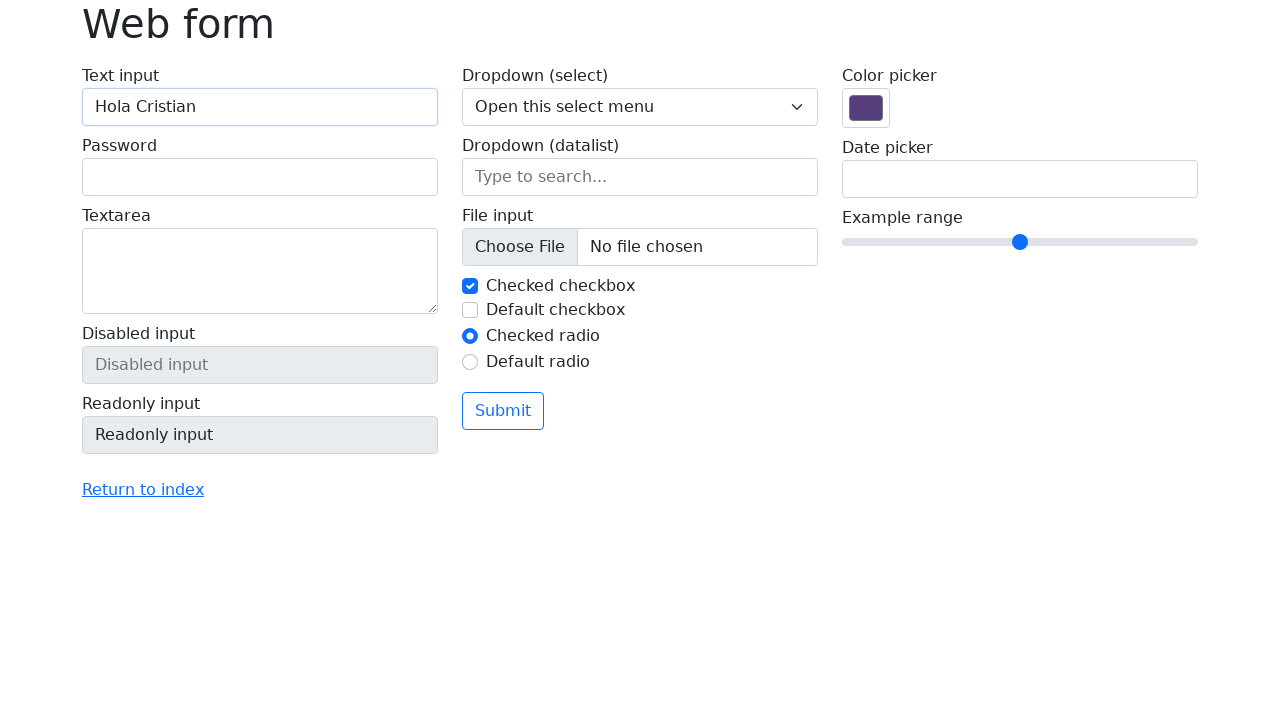

Selected 'Two' from dropdown menu on select[name='my-select']
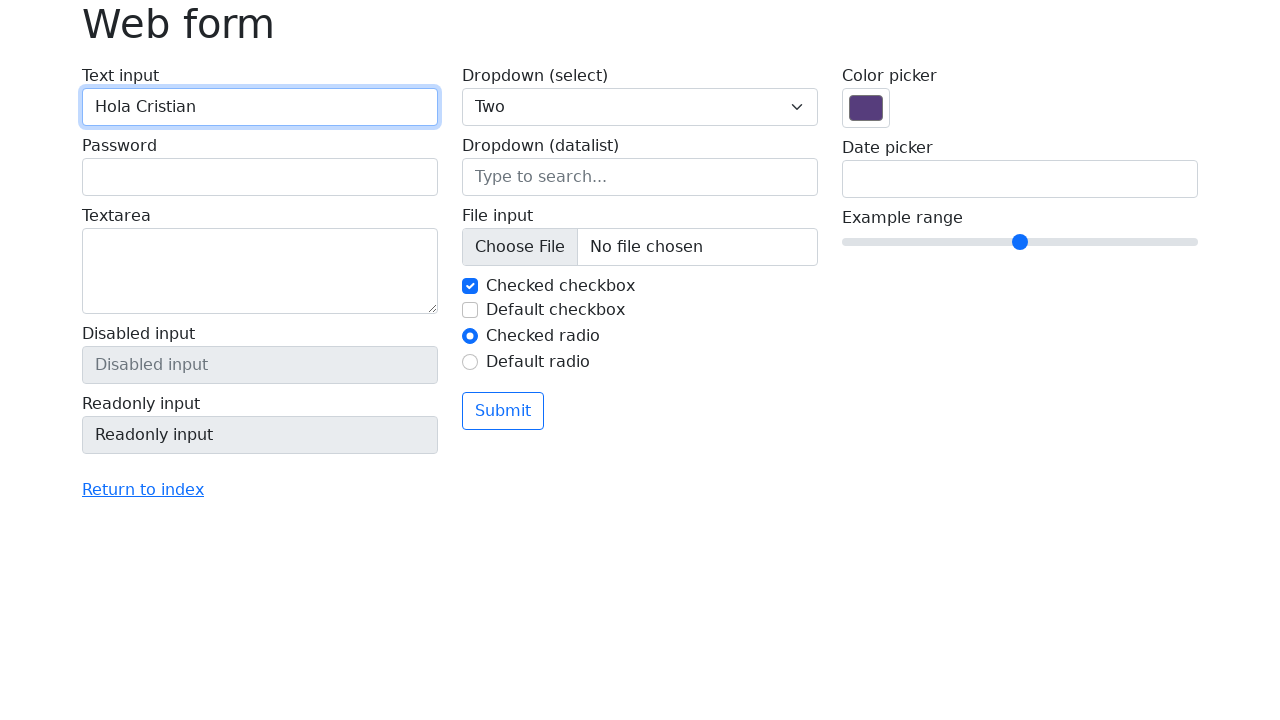

Clicked submit button at (503, 411) on button
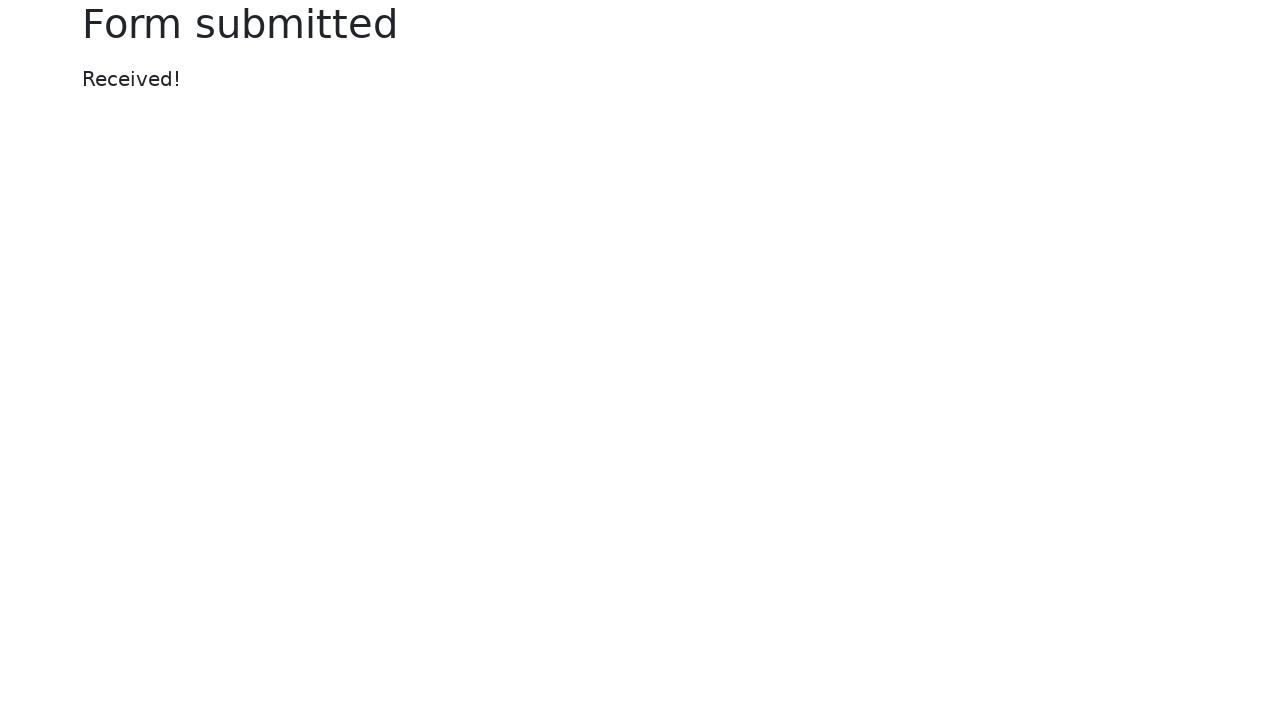

Success message is displayed
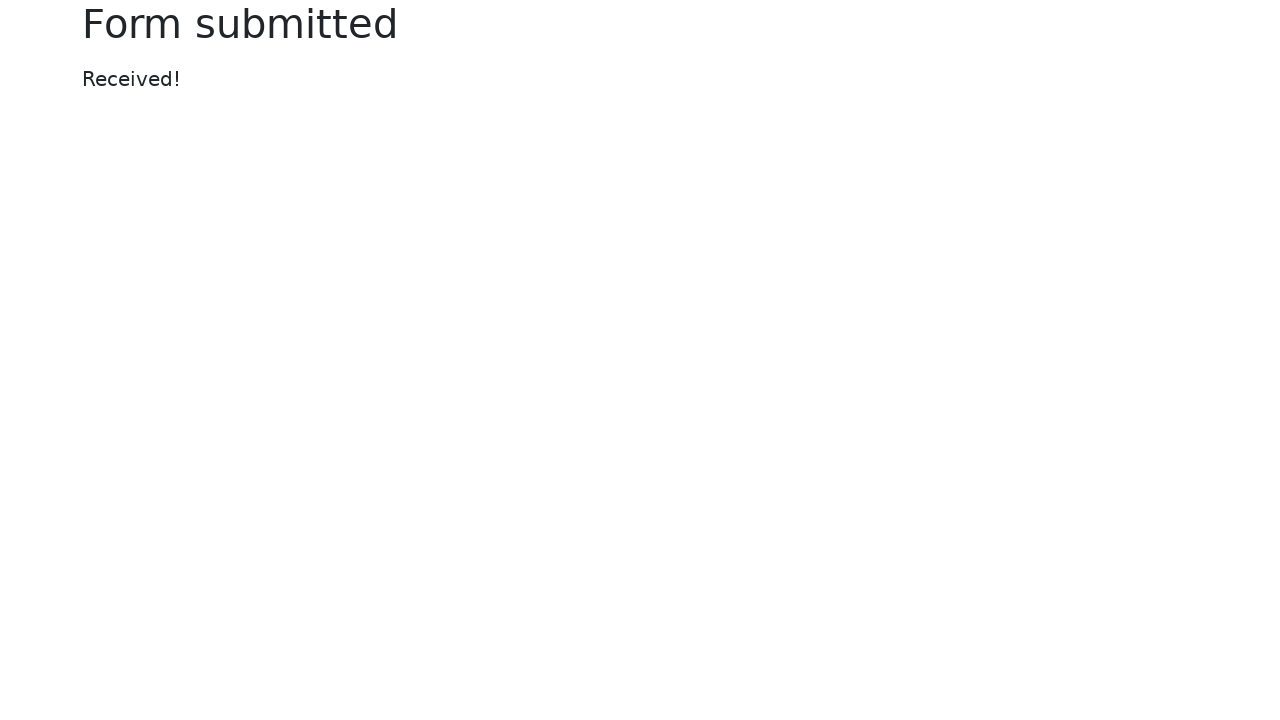

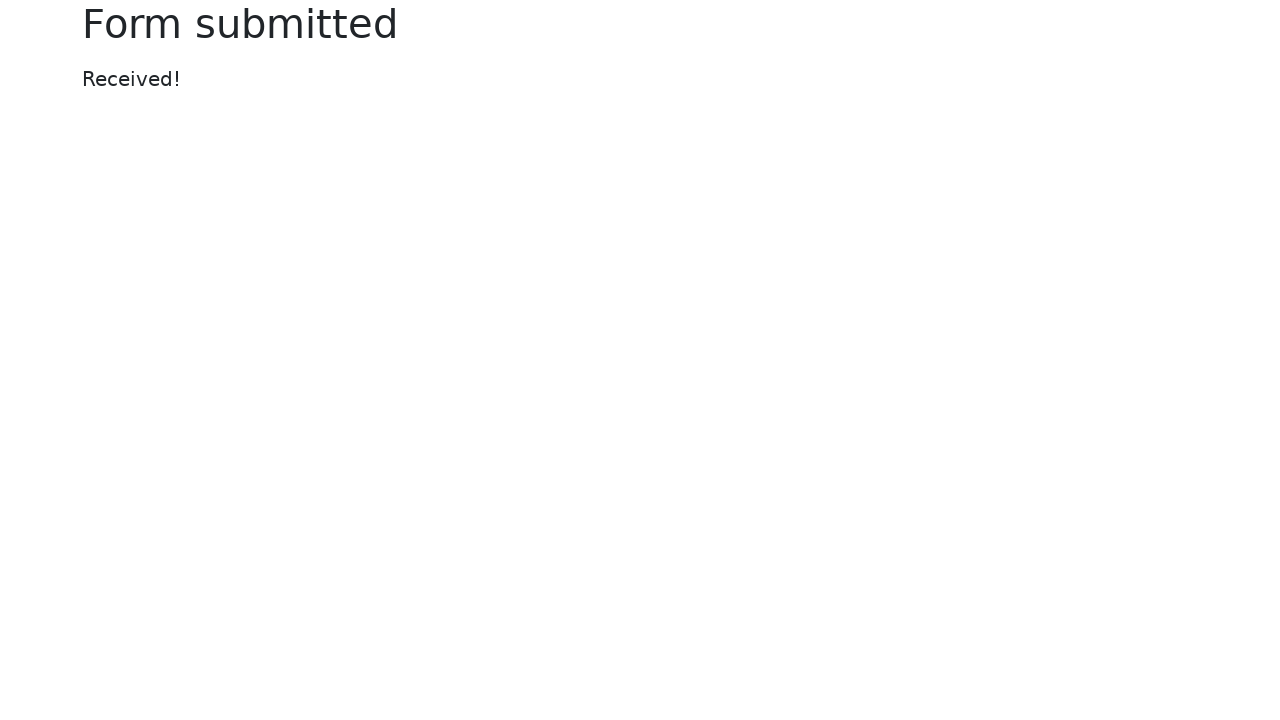